Verifies that the Meet Our Tutors page has quote sections with expected typography at desktop viewport

Starting URL: https://myprivatetutoronline.vercel.app/meet-our-tutors

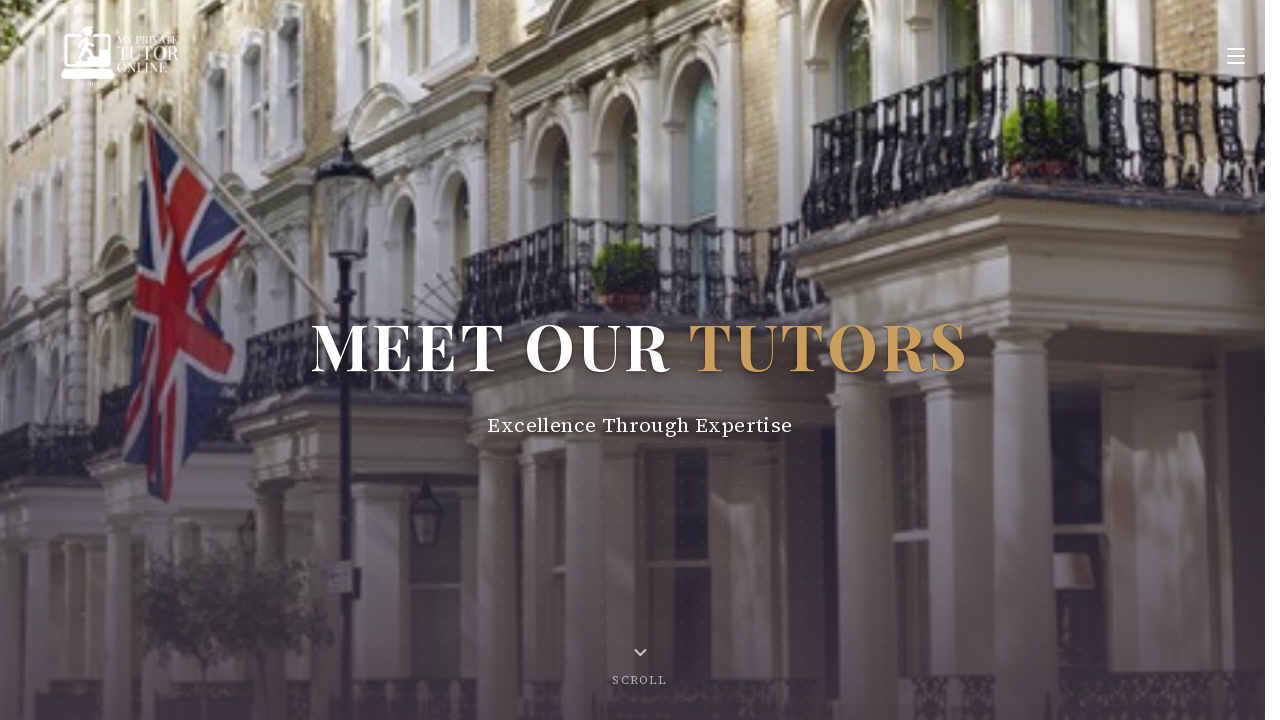

Set viewport to 1440x900 (desktop)
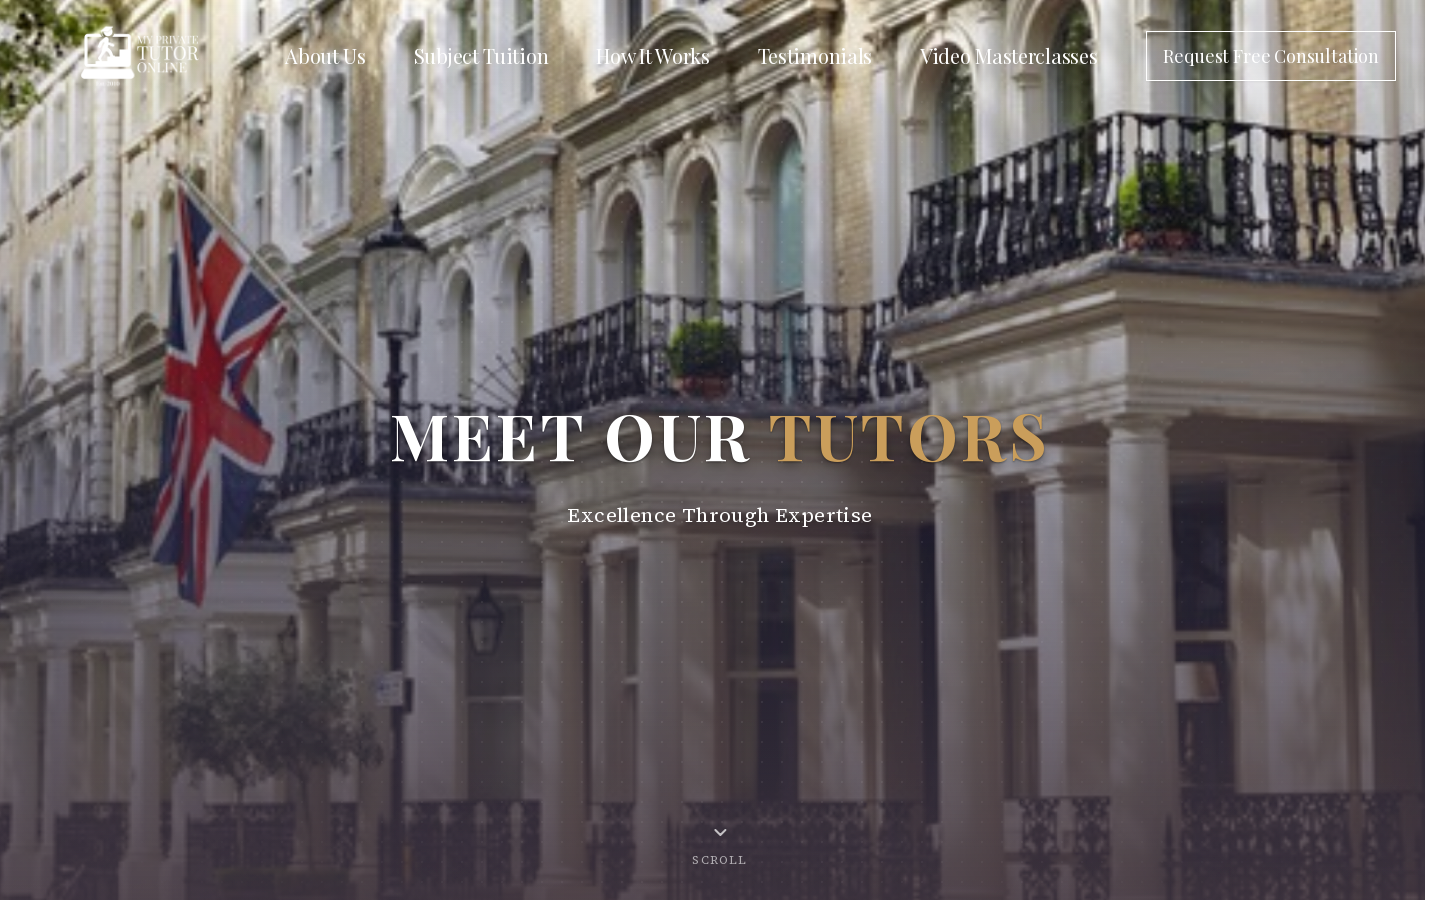

Waited for network idle state
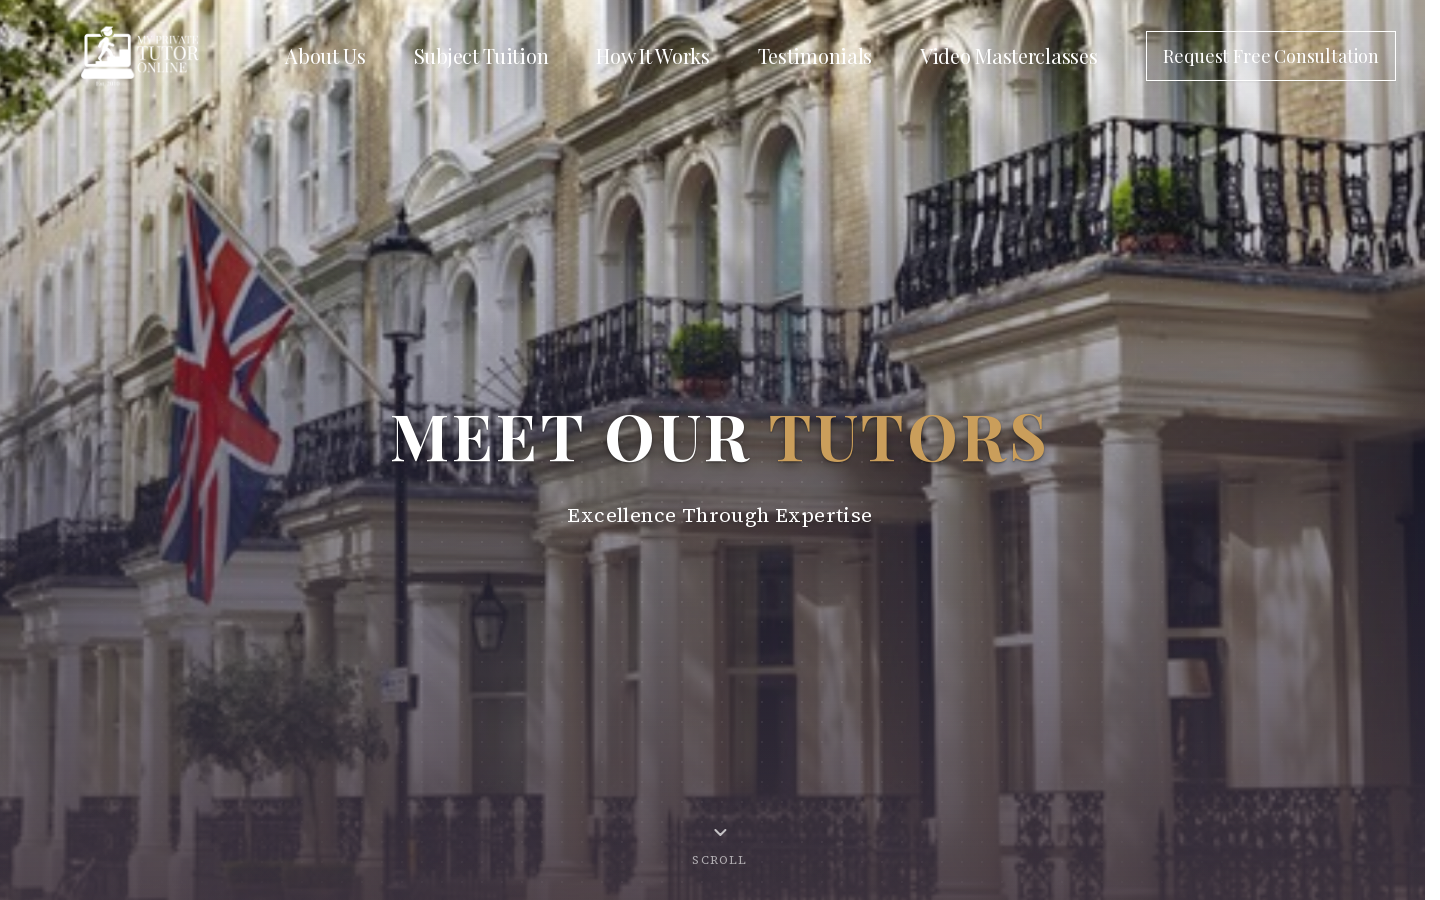

Additional 2 second wait for page stability
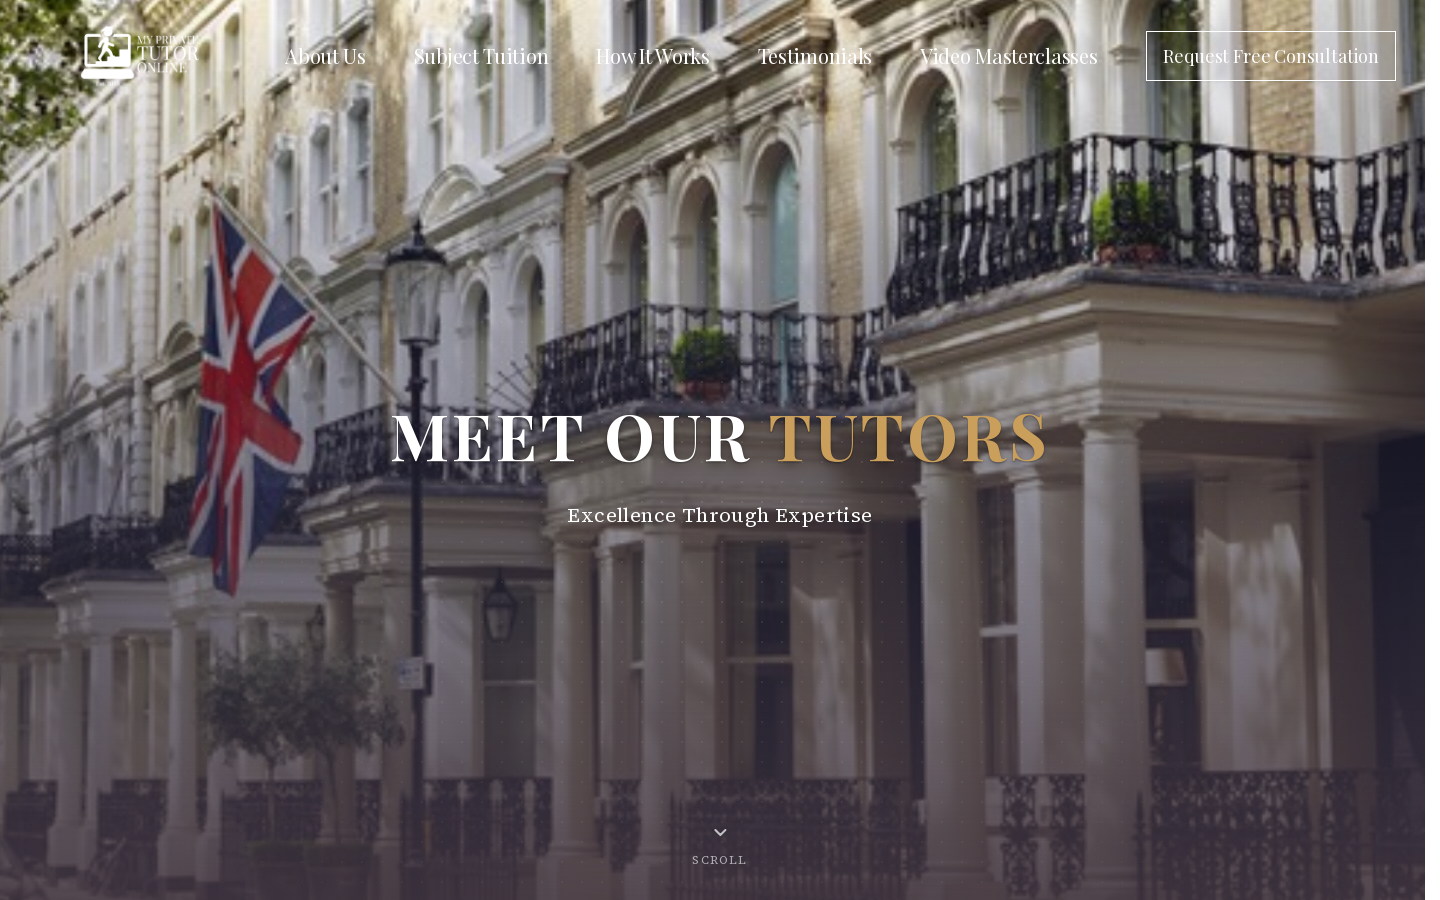

Located all elements matching selector 'blockquote'
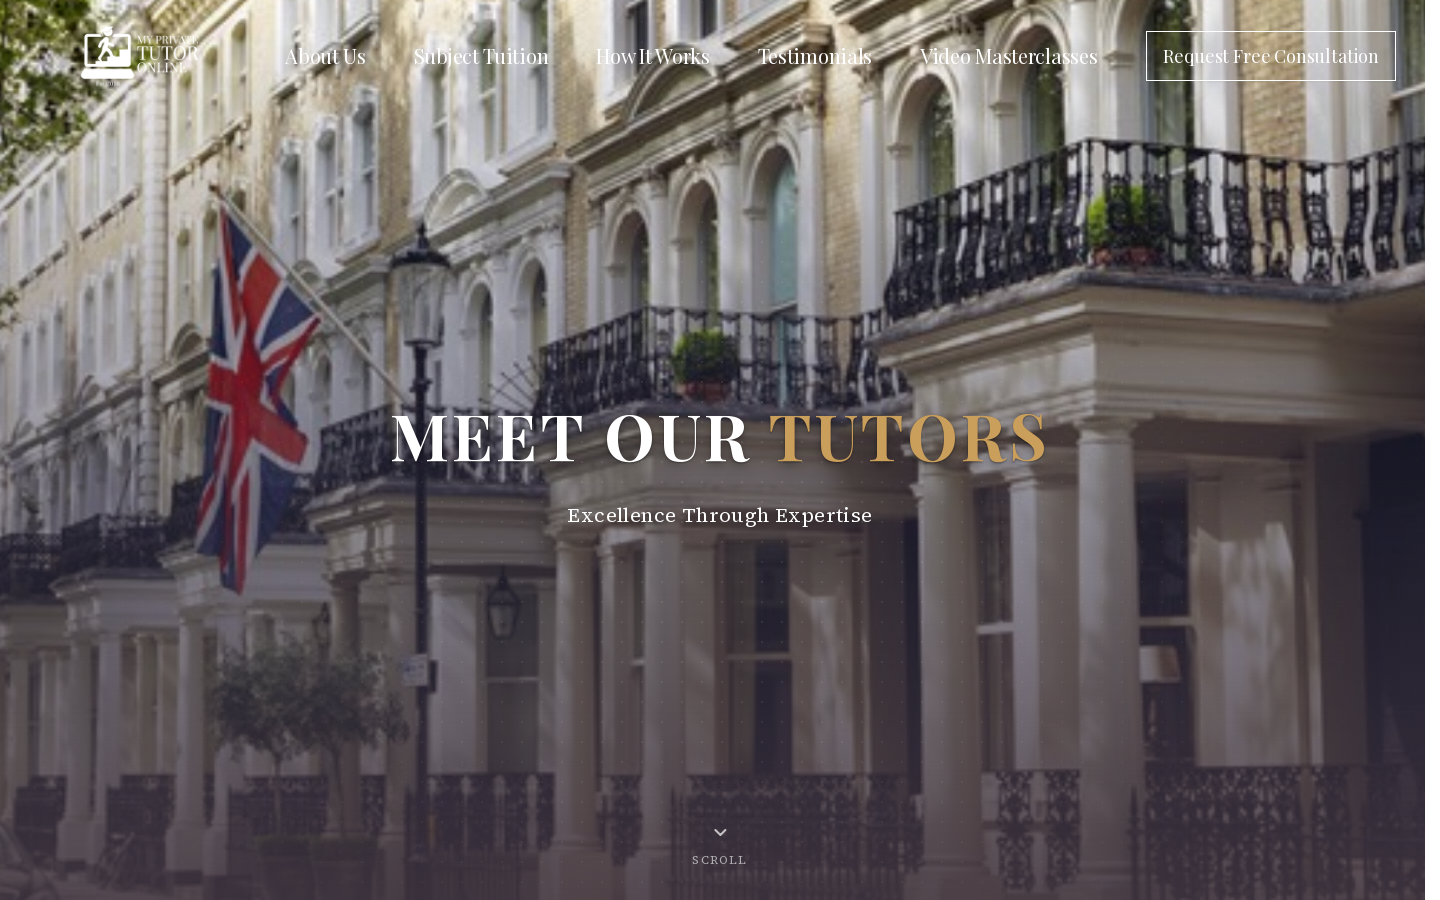

Located all elements matching selector '.quote-section'
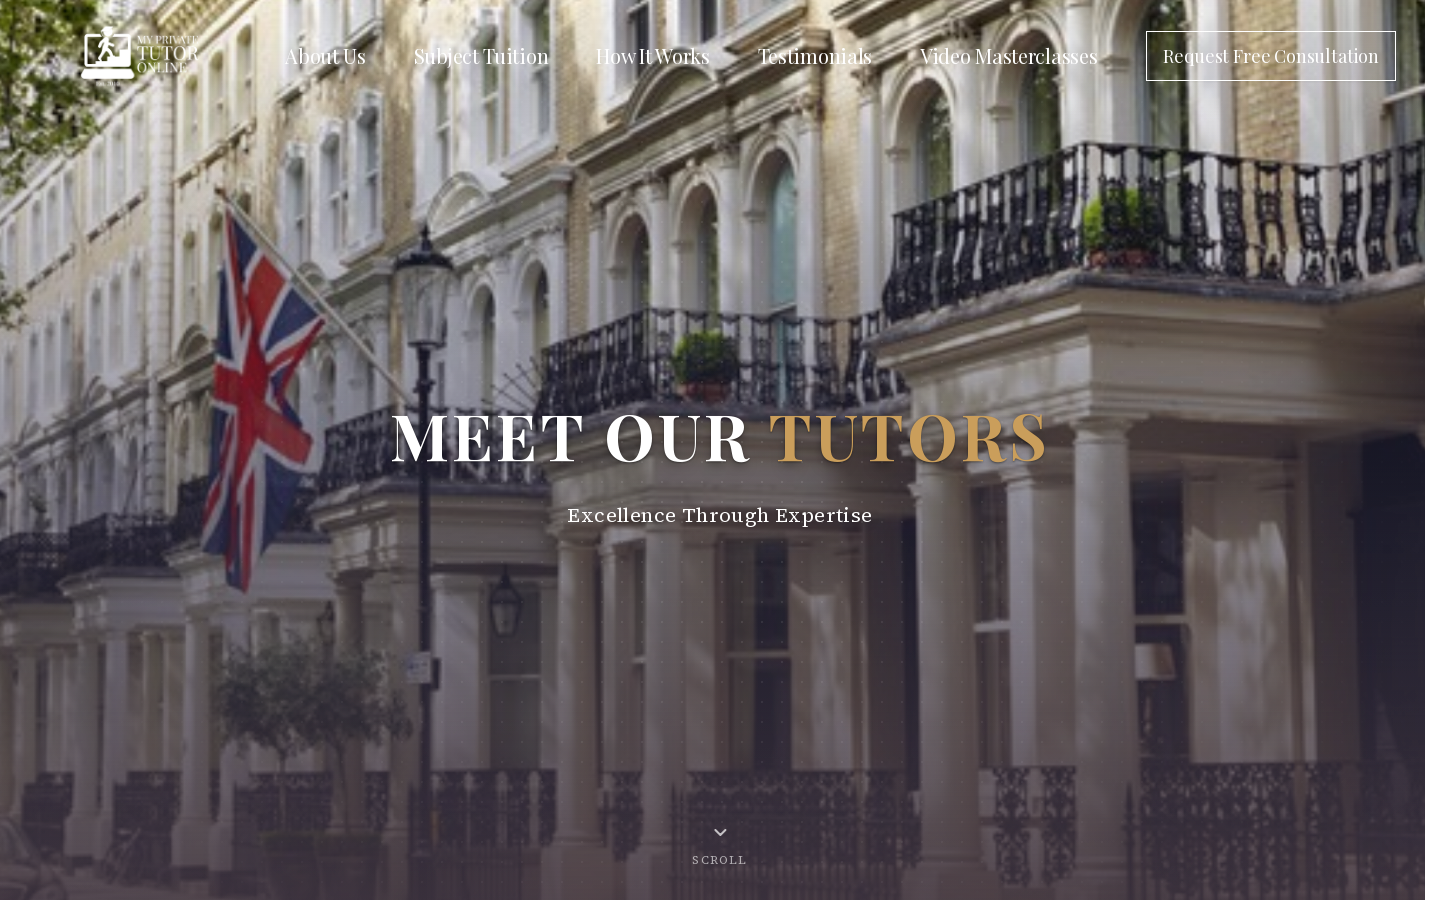

Located all elements matching selector '.font-serif.italic'
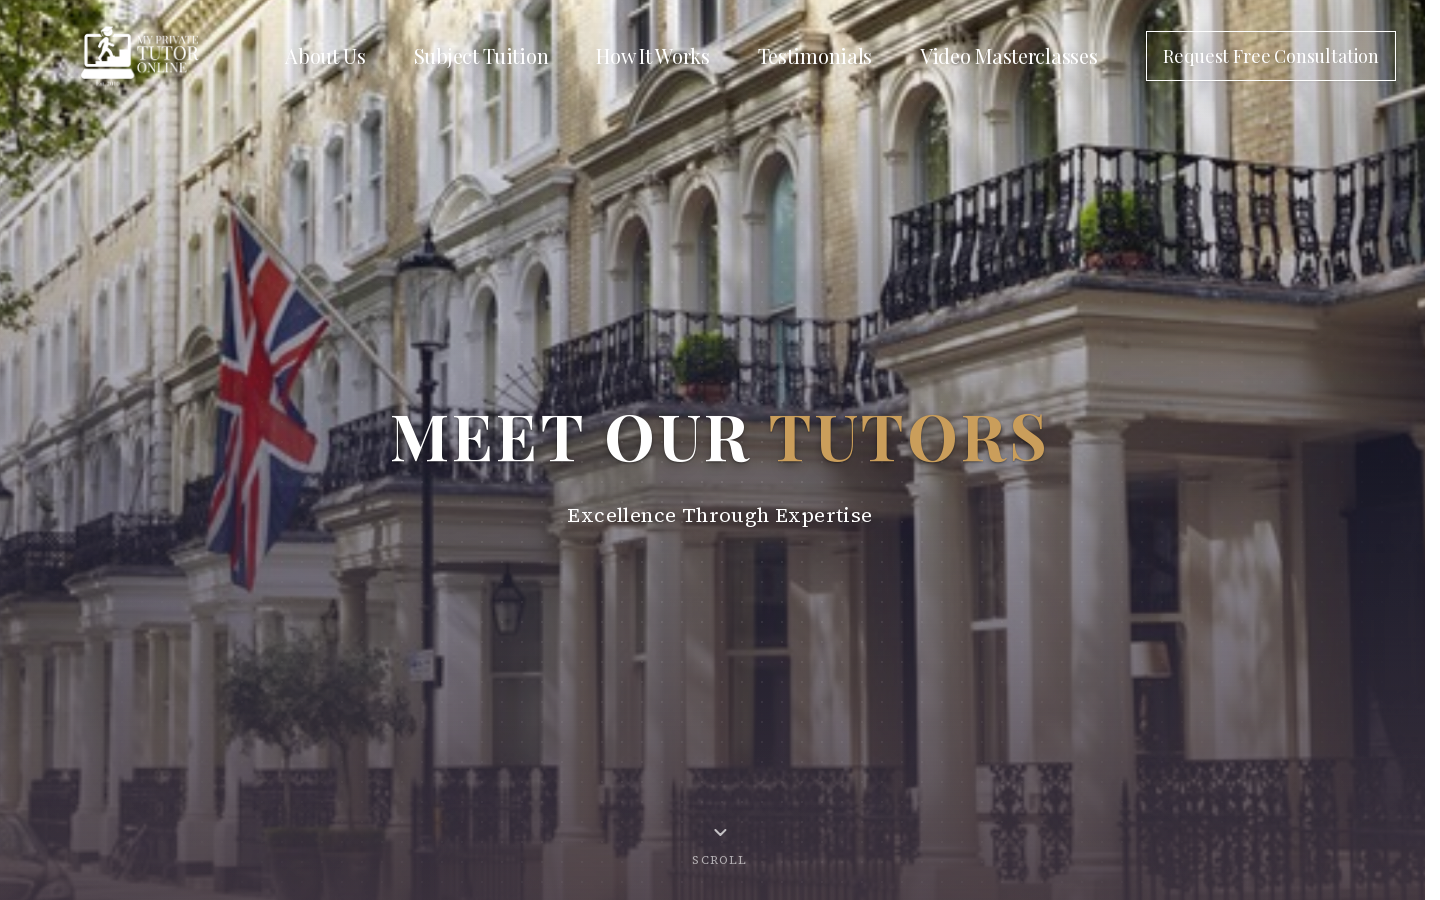

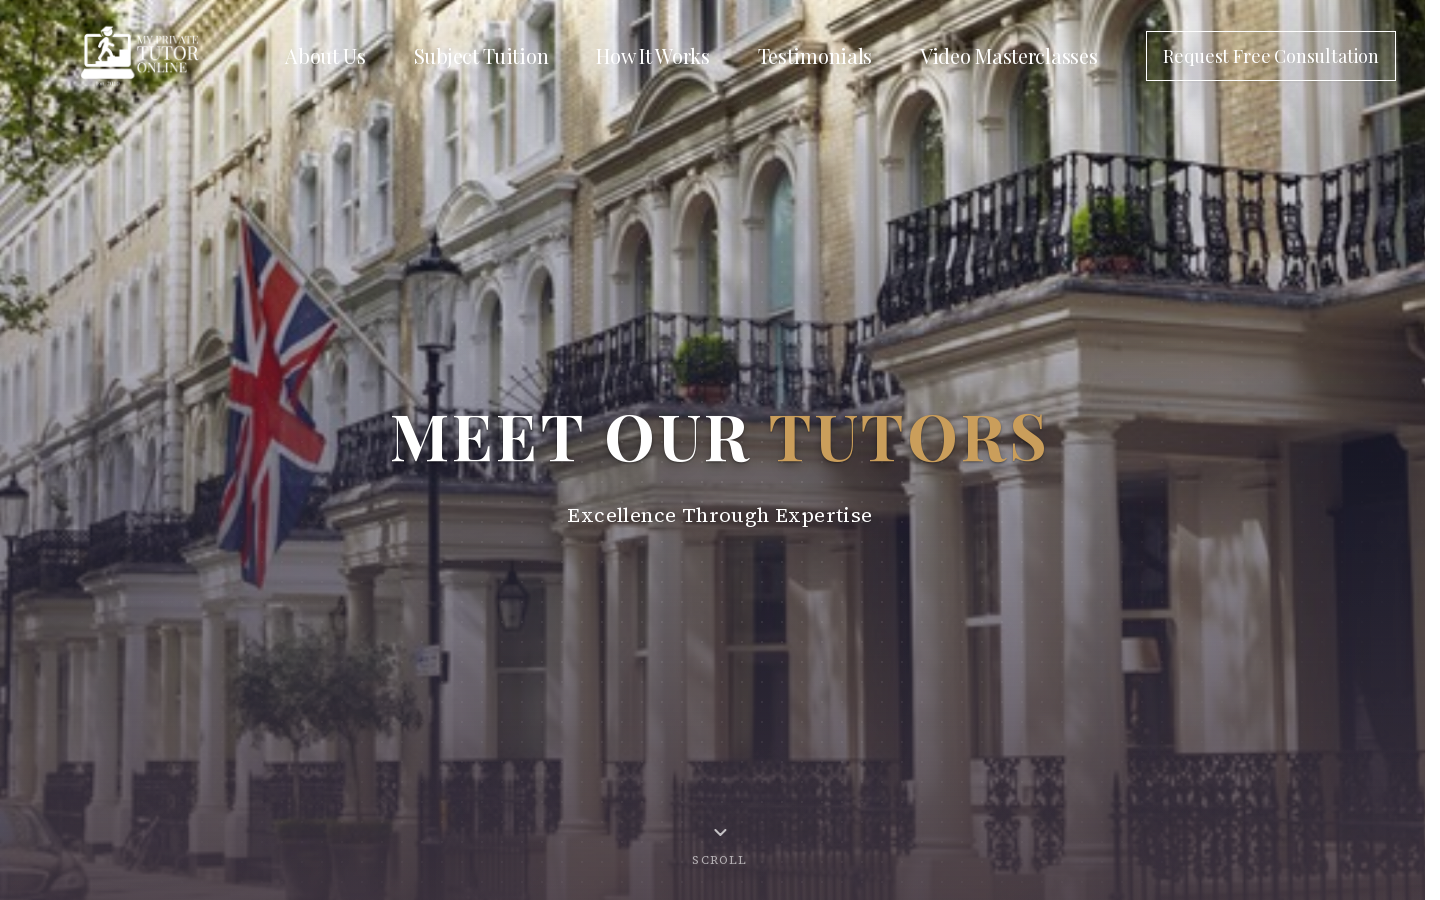